Tests alert popup handling by clicking a button to trigger an alert and accepting it

Starting URL: https://automationtesting.co.uk/popups.html

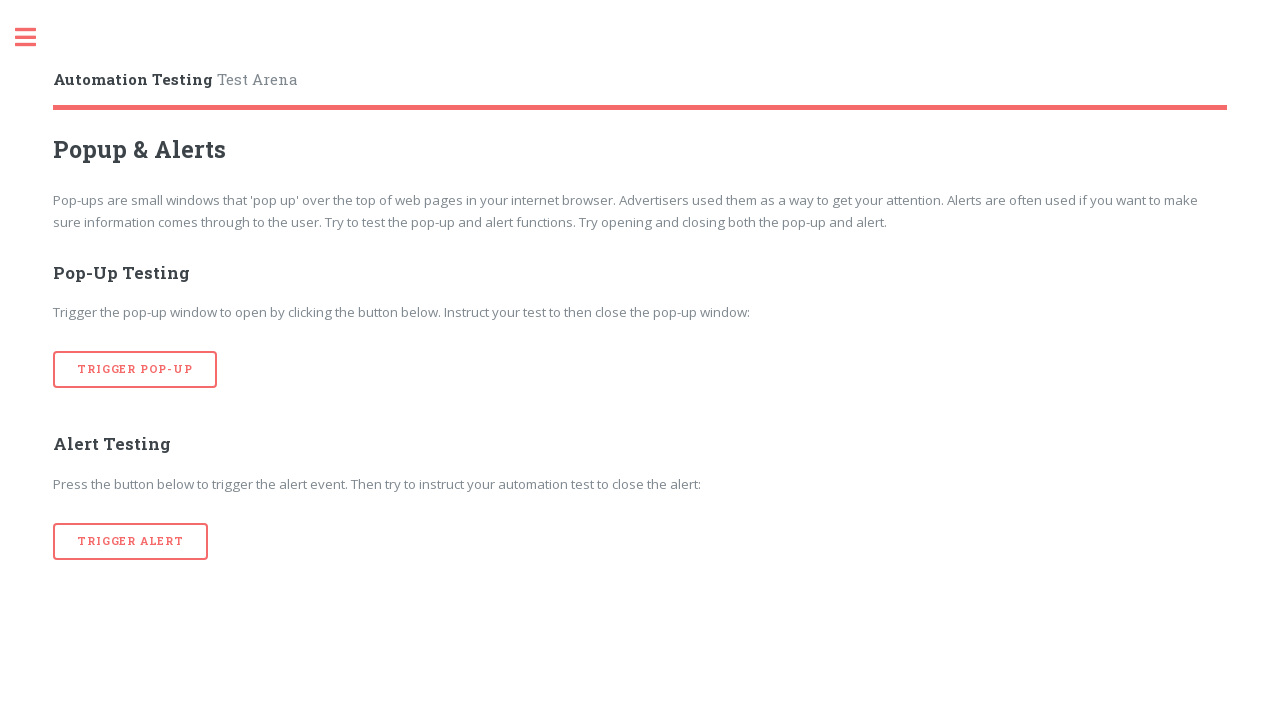

Set up dialog handler to automatically accept alerts
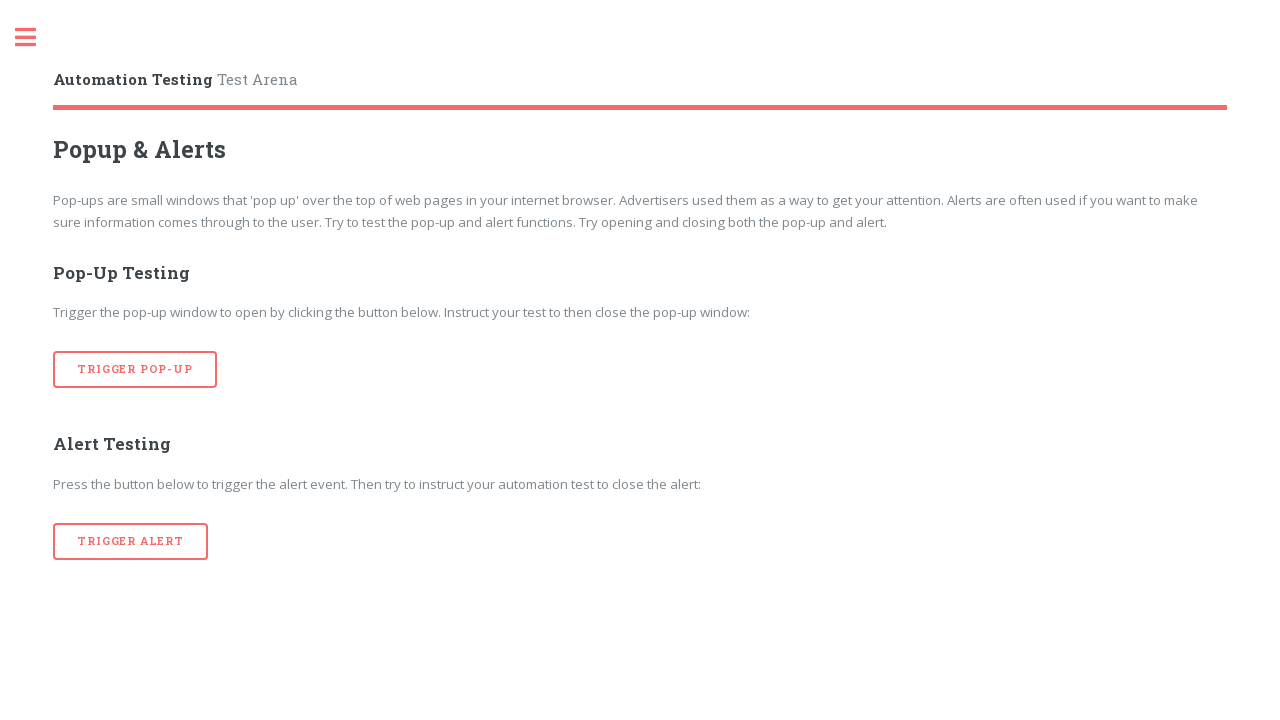

Clicked button to trigger alert popup at (131, 541) on div.row:nth-of-type(2) button
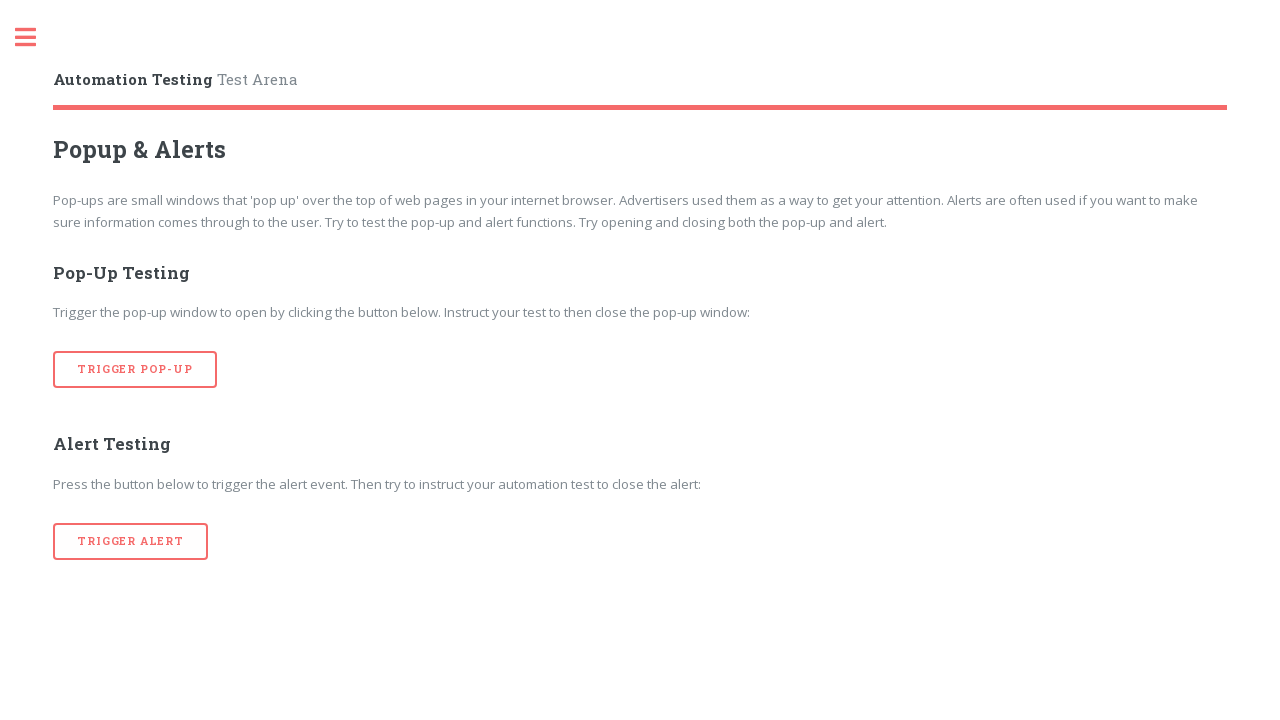

Waited for alert to be processed and accepted
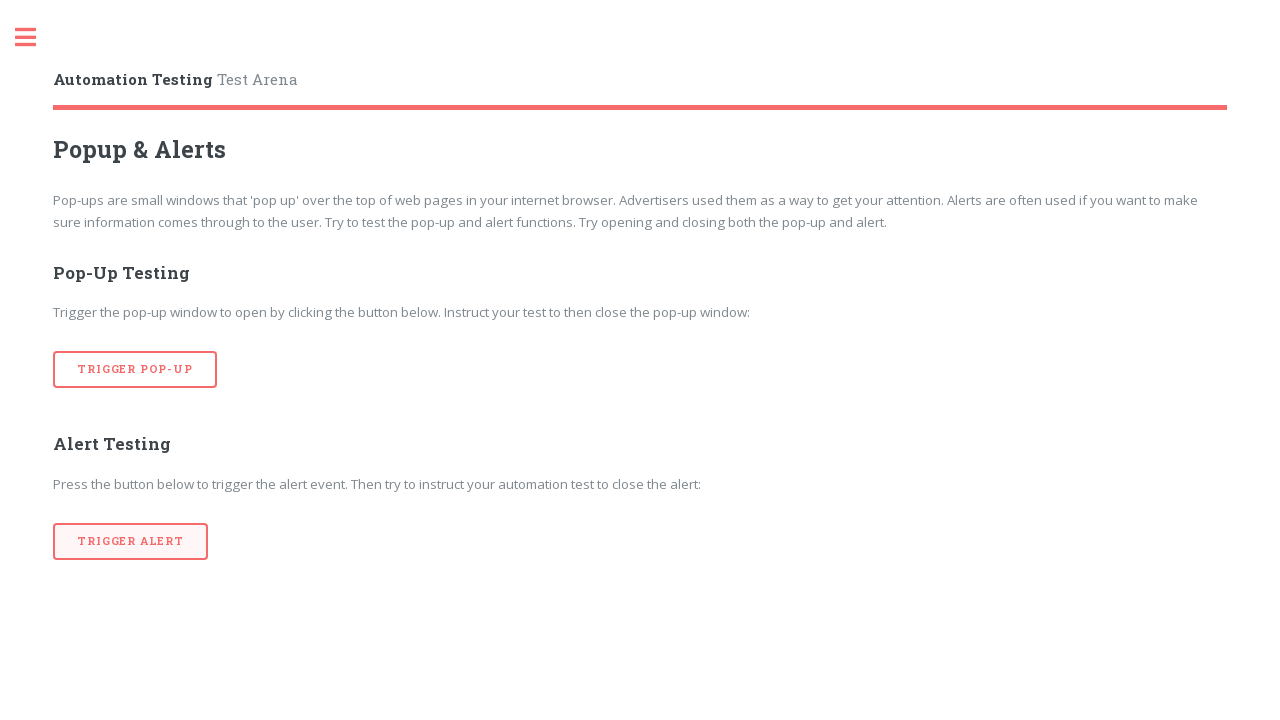

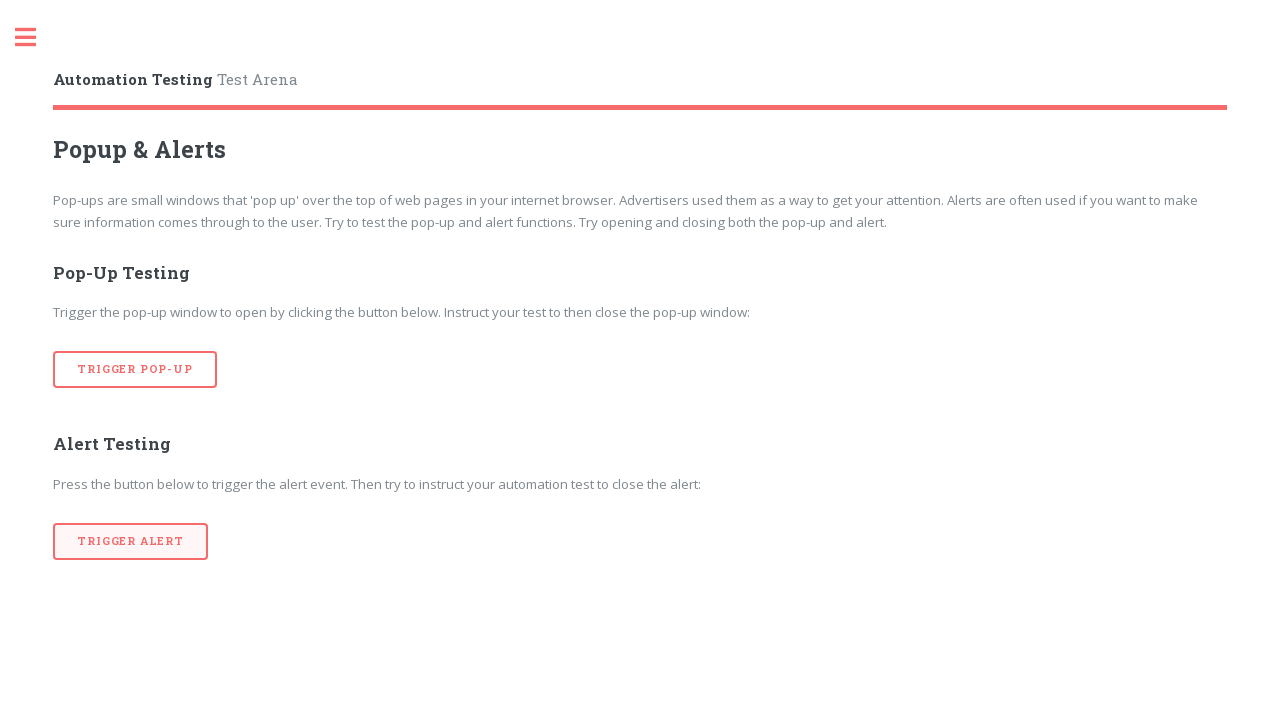